Tests GitHub search using Playwright-native selectors by clicking search, entering a query, and selecting from suggestions

Starting URL: https://github.com

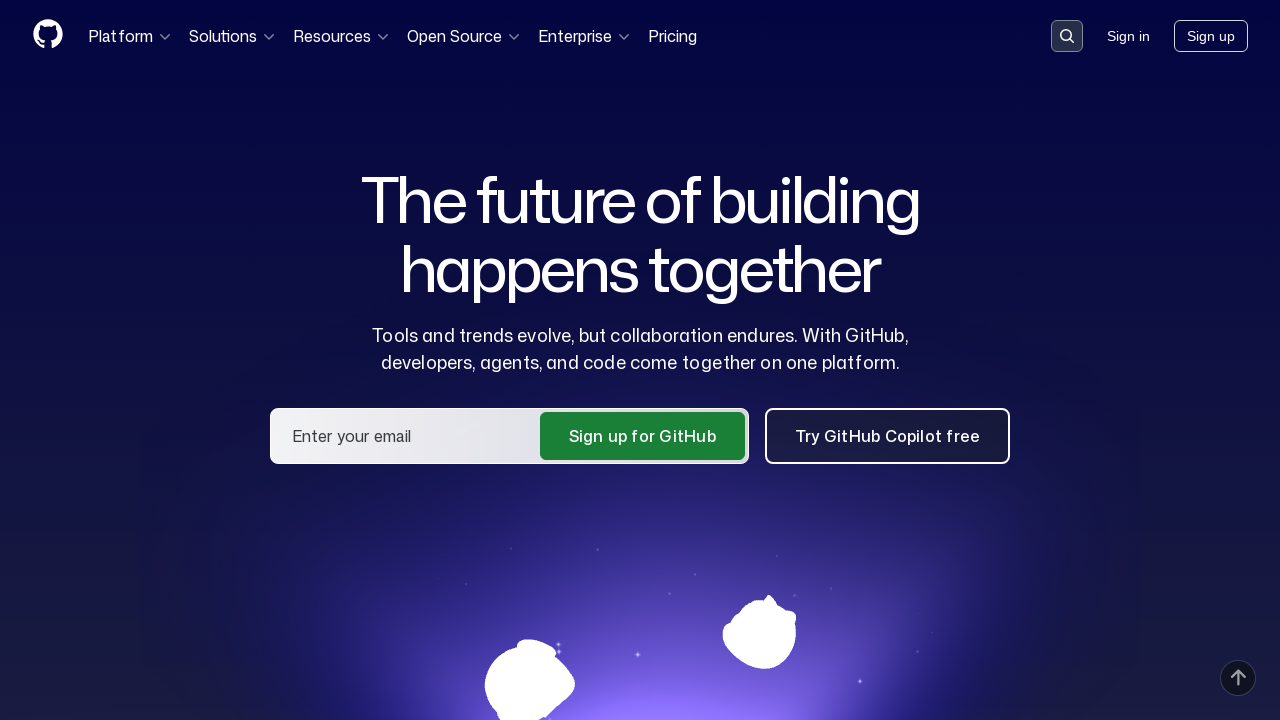

Clicked on search input container at (1067, 36) on div.search-input-container >> nth=0
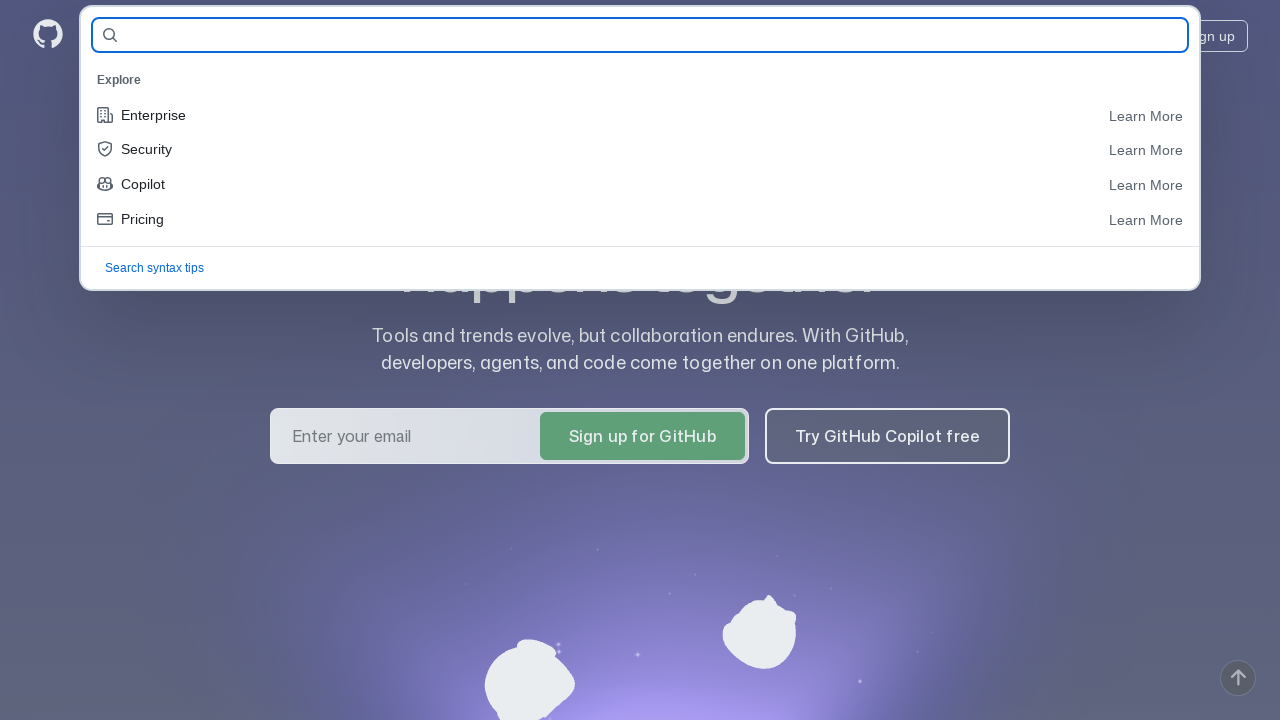

Filled search field with 'Capybara' on #query-builder-test
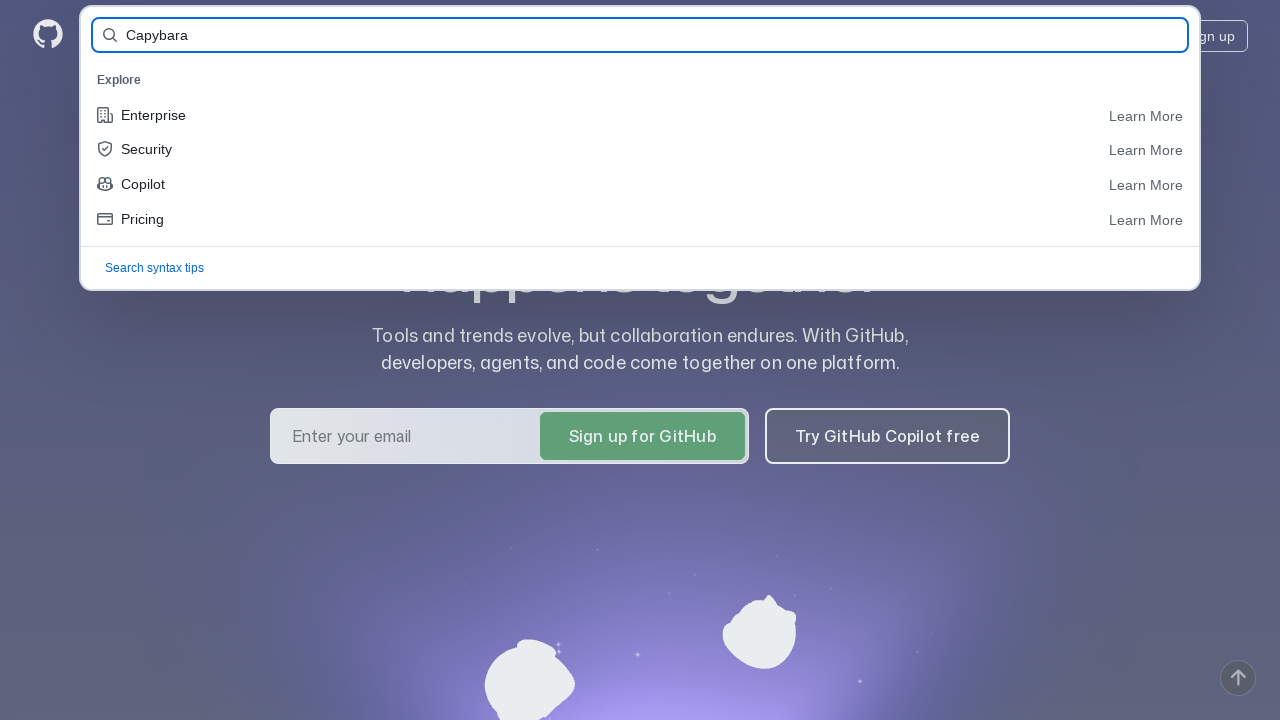

Clicked on 'Capybara, Search all of GitHub' suggestion at (640, 80) on internal:label="Capybara, Search all of GitHub"i
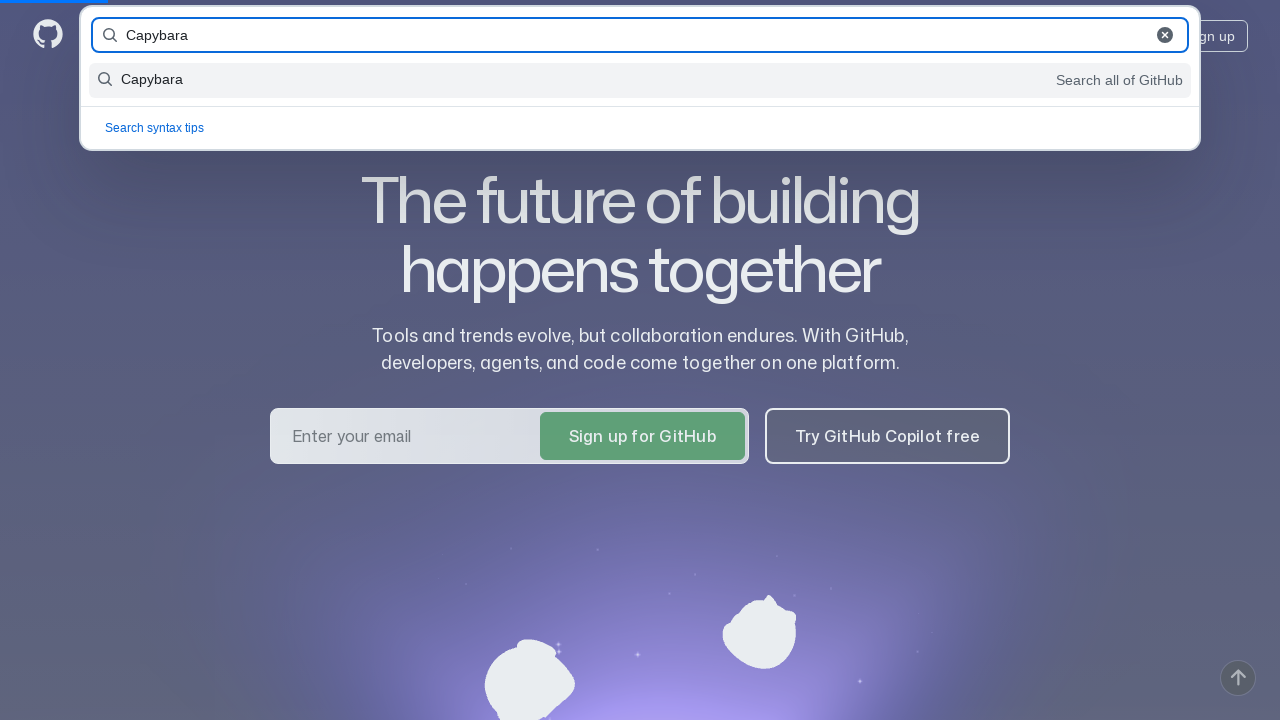

Search results loaded successfully
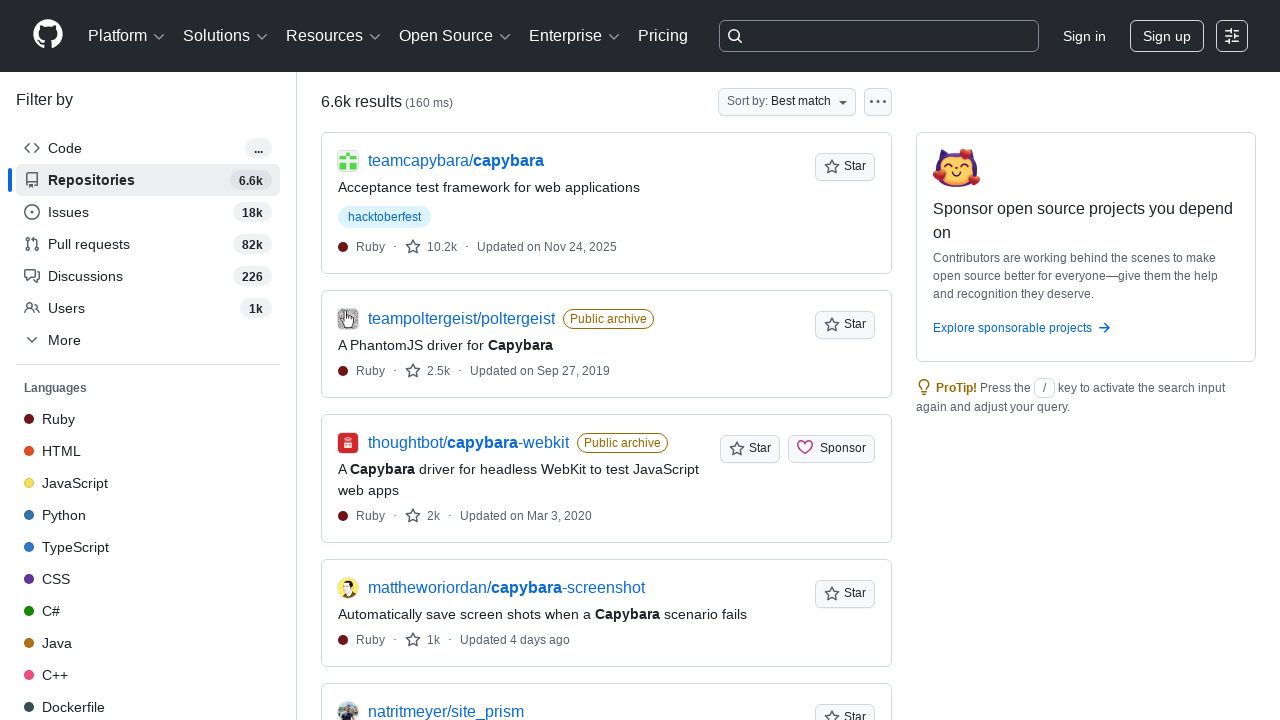

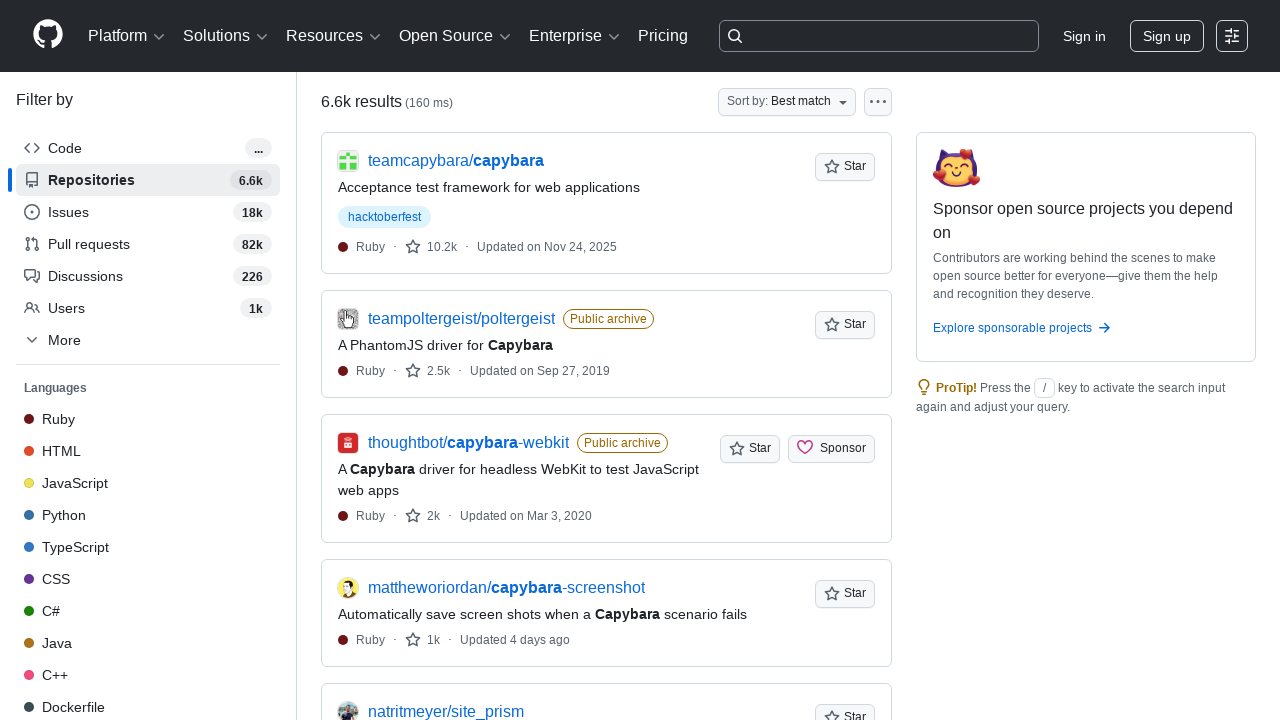